Tests slider interaction by clicking and dragging a range slider element

Starting URL: https://www.selenium.dev/selenium/web/web-form.html

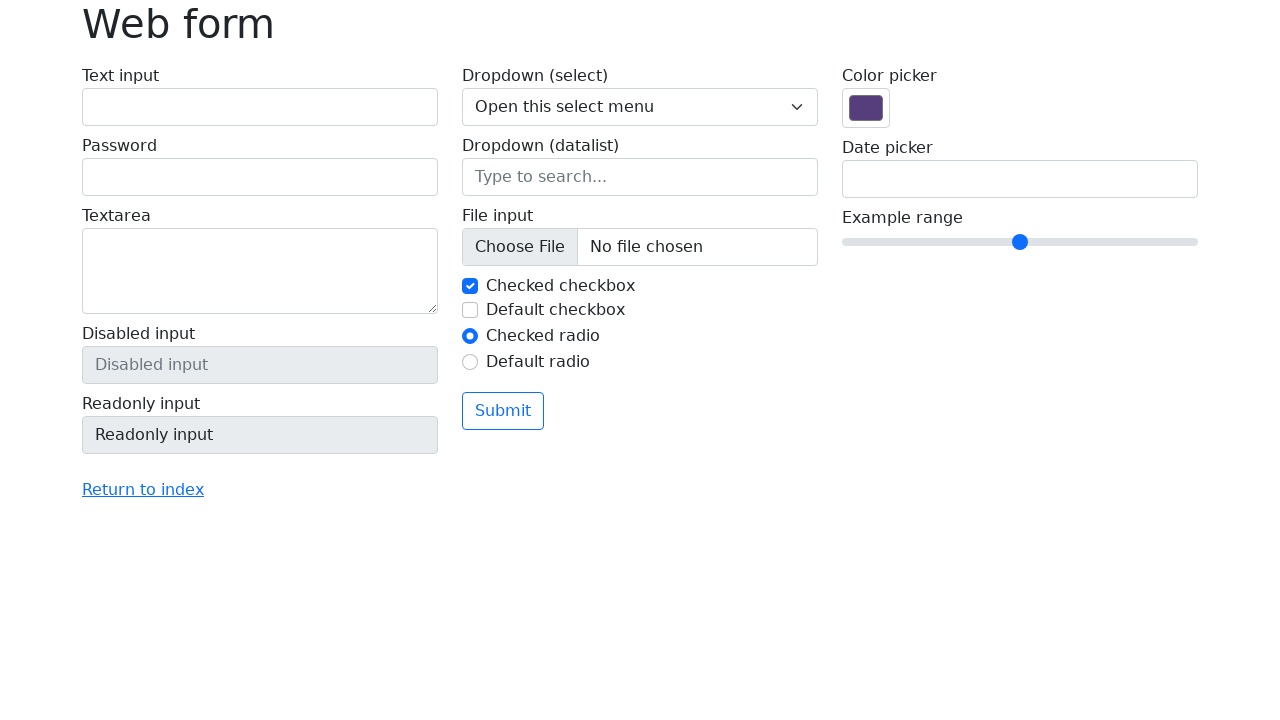

Navigated to web form test page
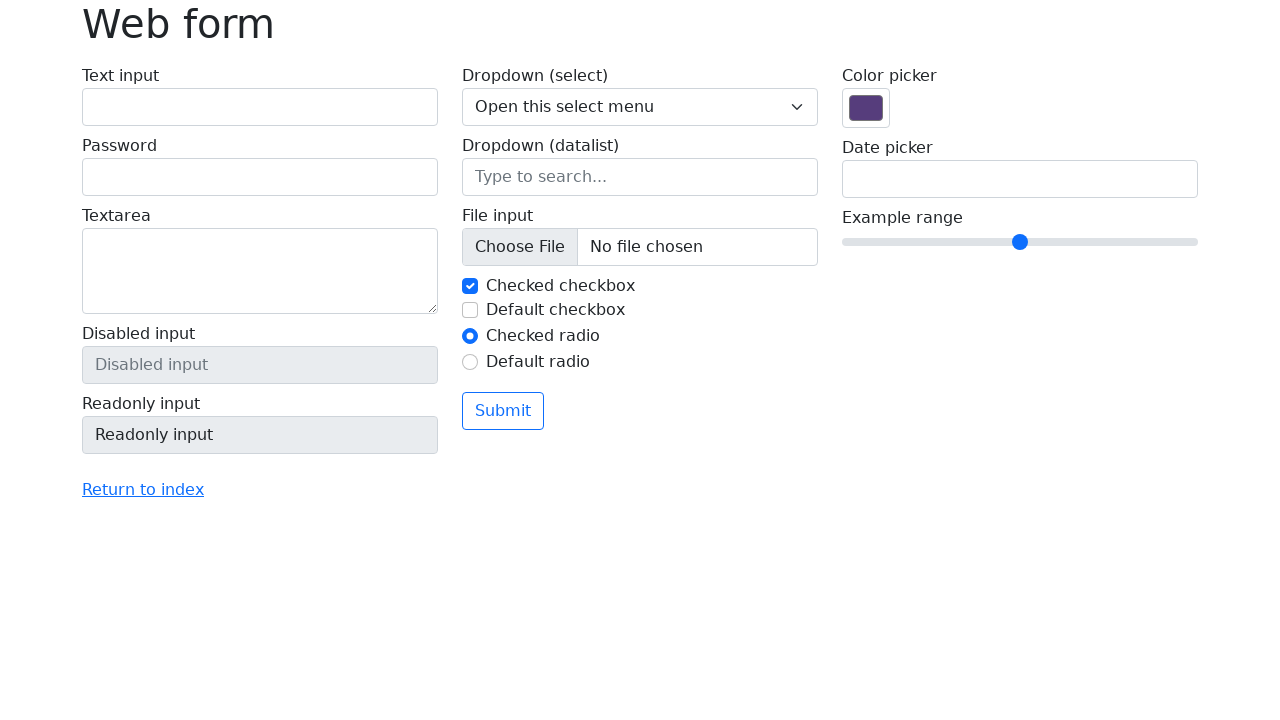

Located range slider element
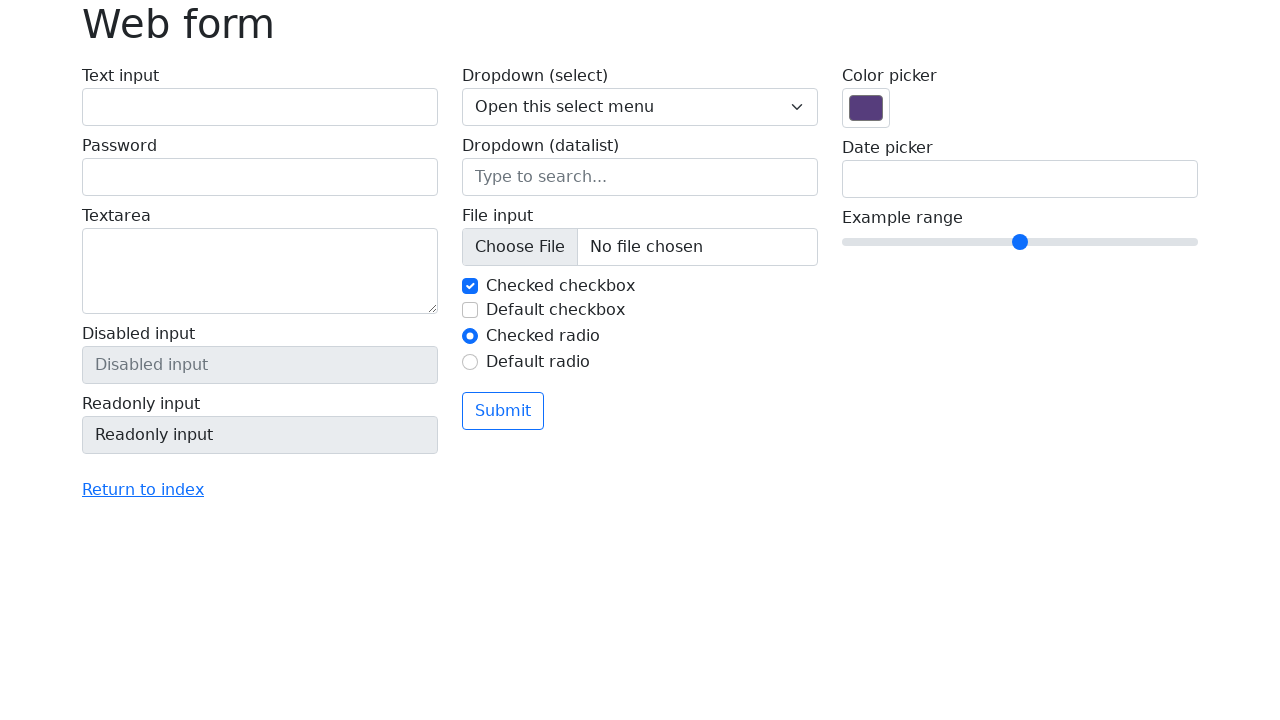

Dragged range slider 40 pixels to the right at (882, 230)
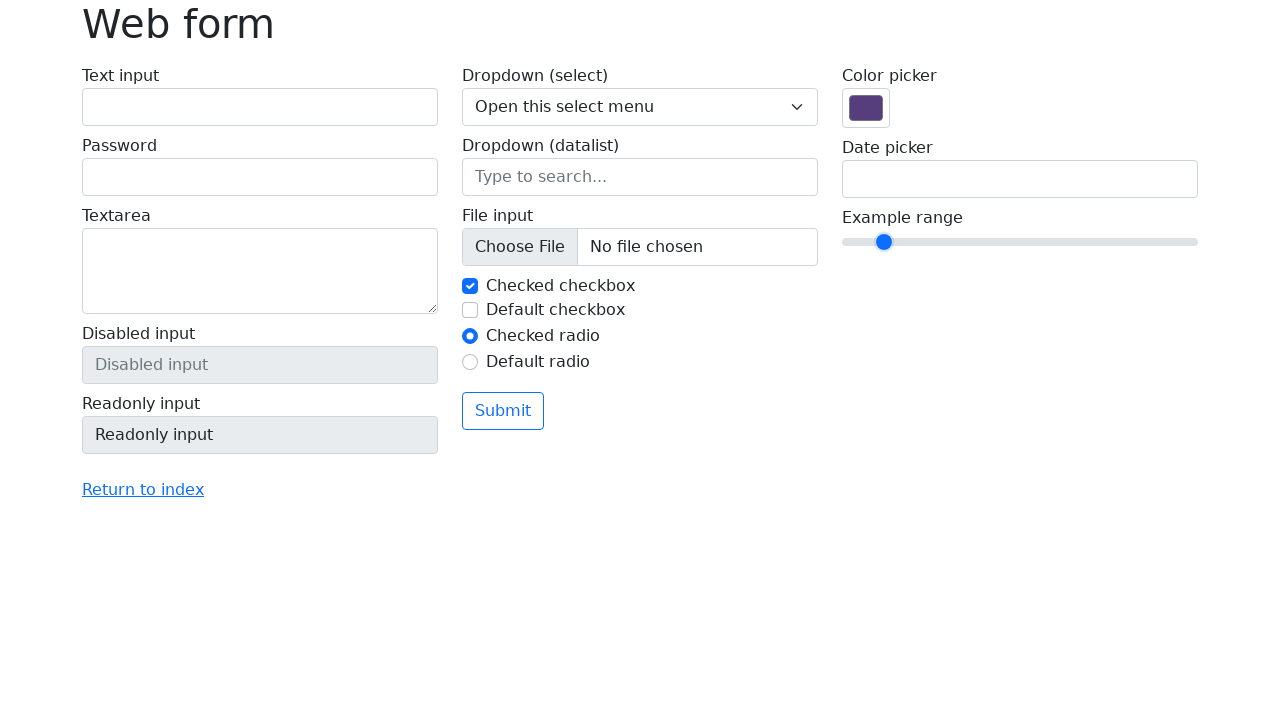

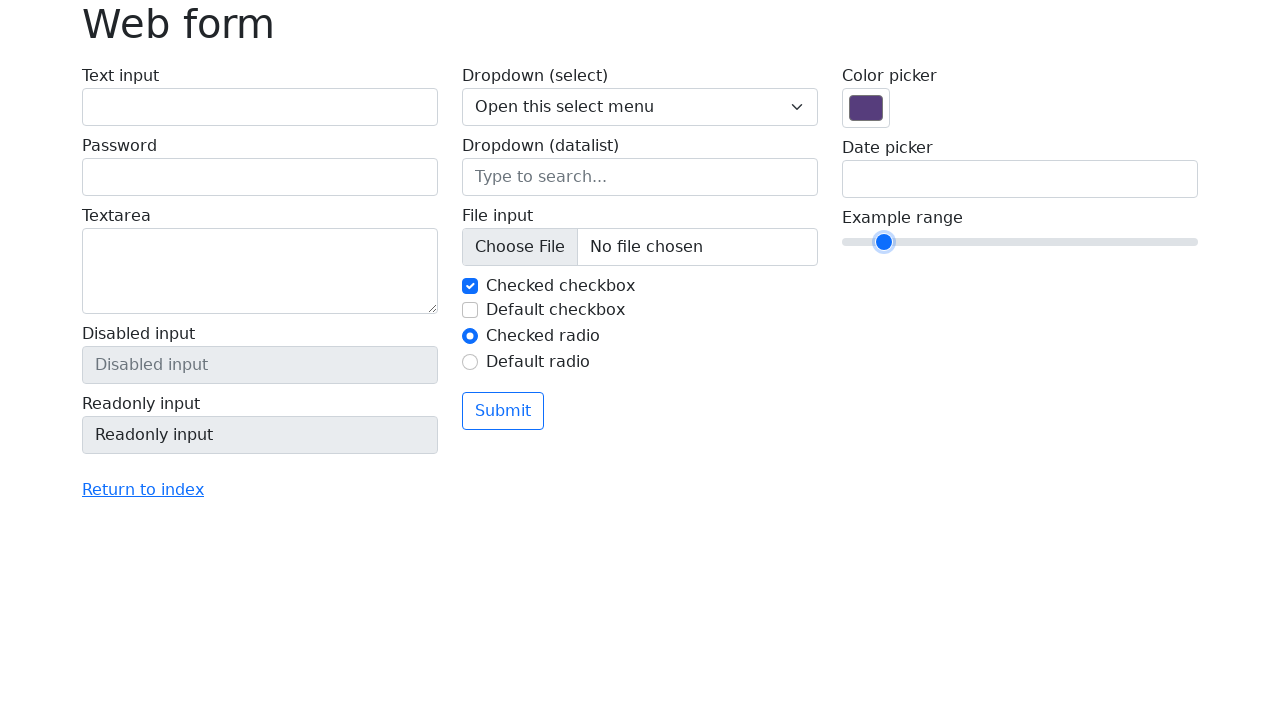